Tests filling the first name field in a form

Starting URL: https://formy-project.herokuapp.com/form

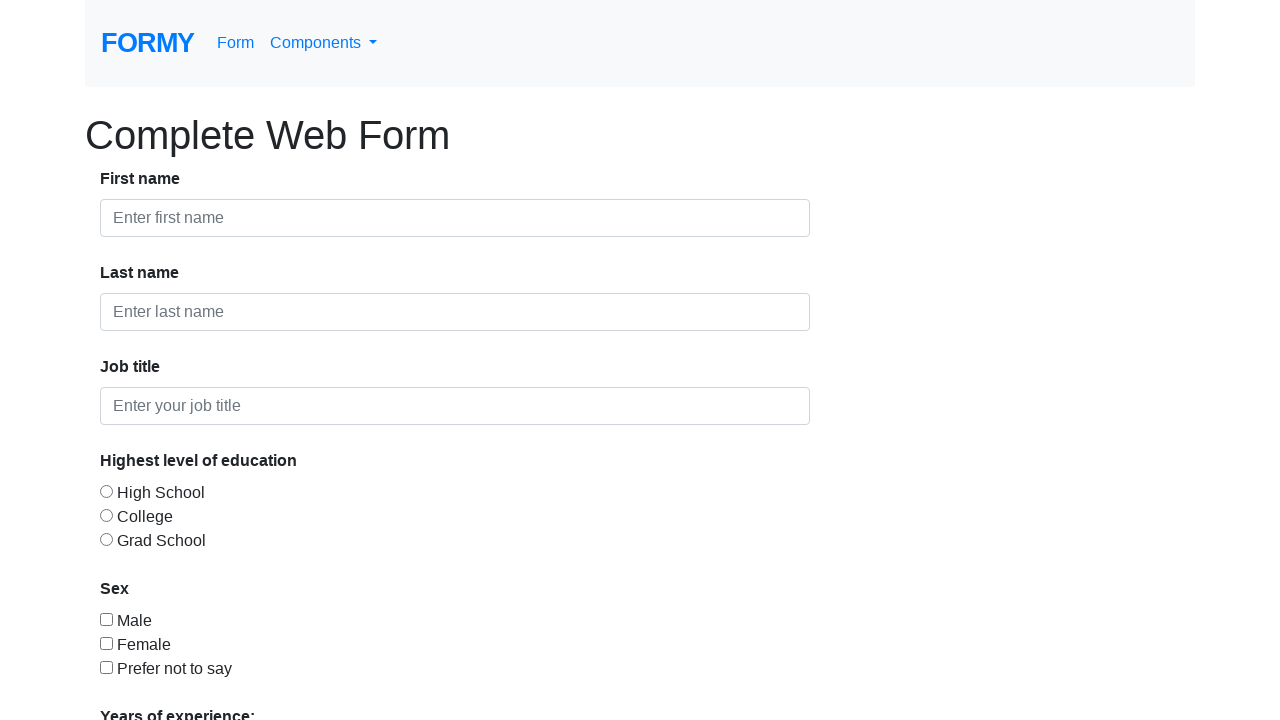

Filled first name field with 'Mostafa' on #first-name
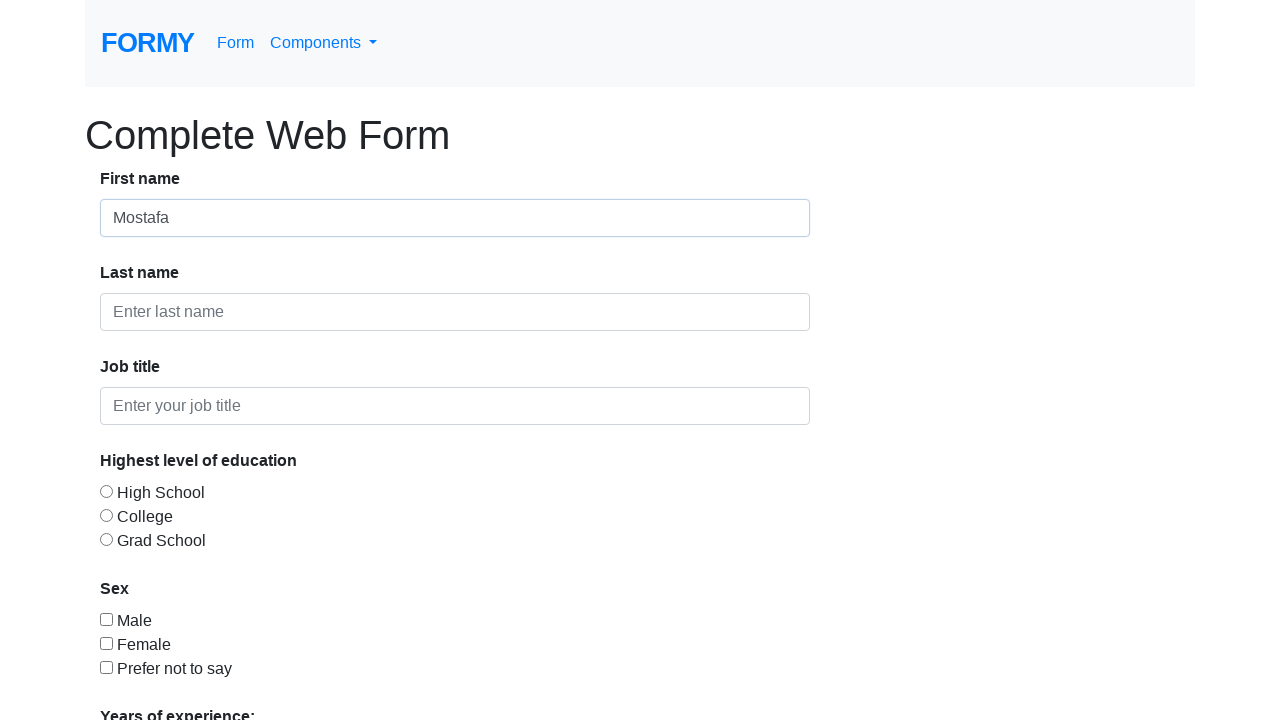

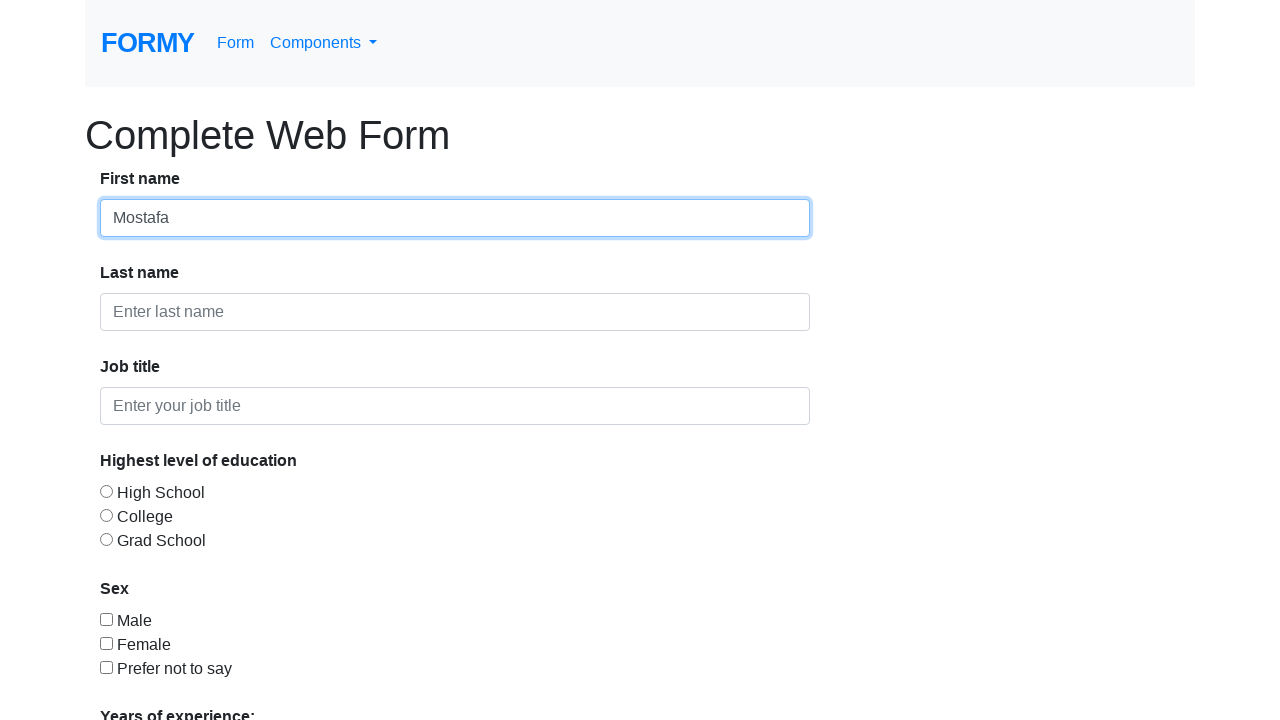